Tests date dropdown selection by selecting year, month, and day from separate dropdown menus to form December 1st, 1950

Starting URL: http://practice.cydeo.com/dropdown

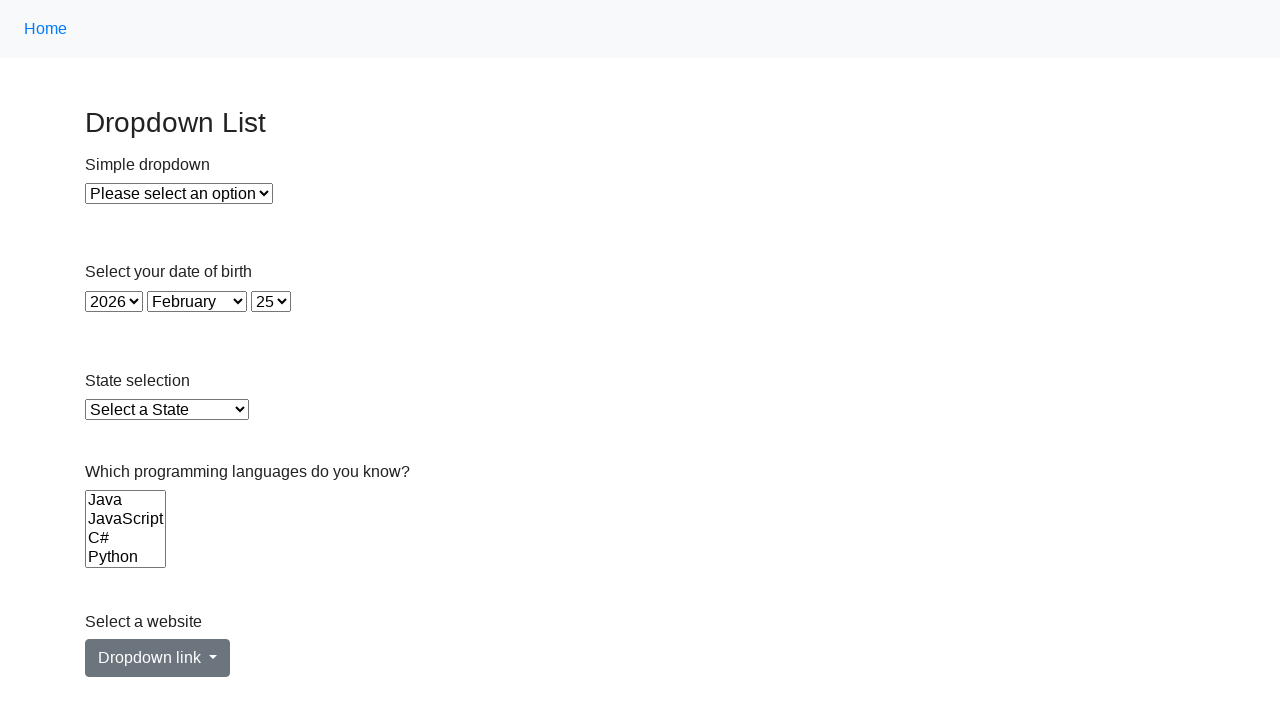

Selected year 1950 from dropdown on select#year
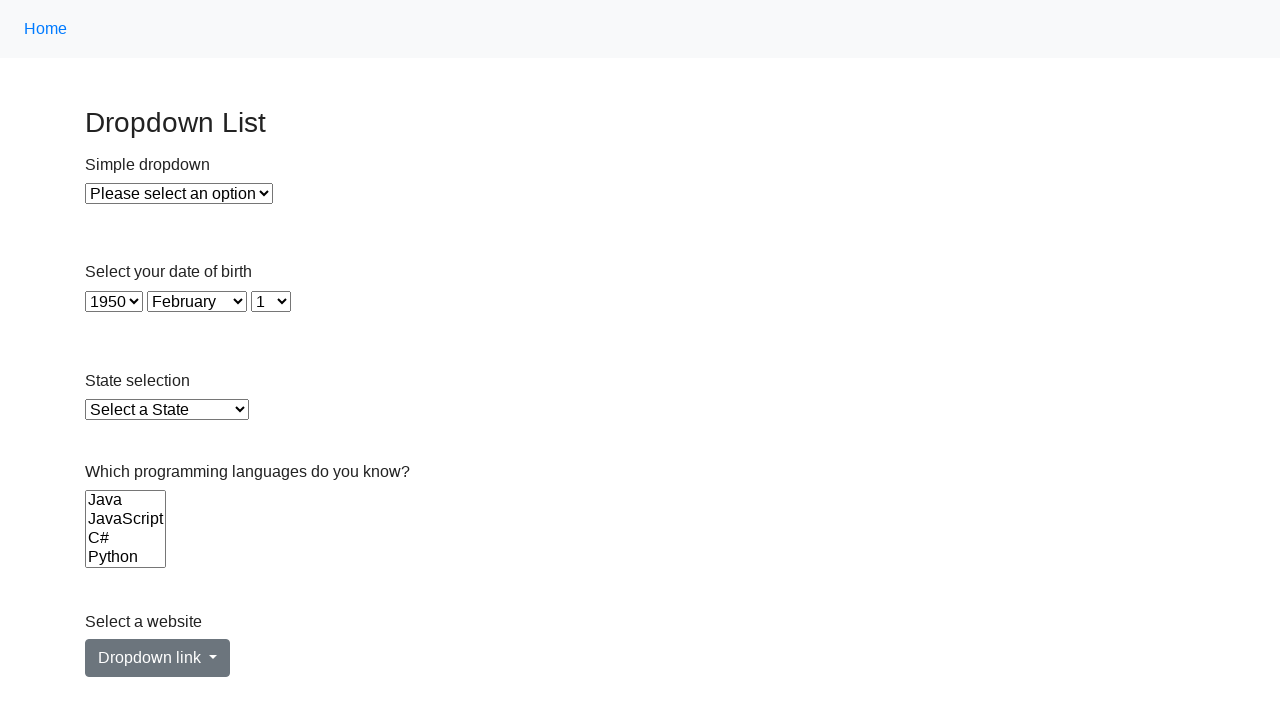

Selected December from month dropdown on select#month
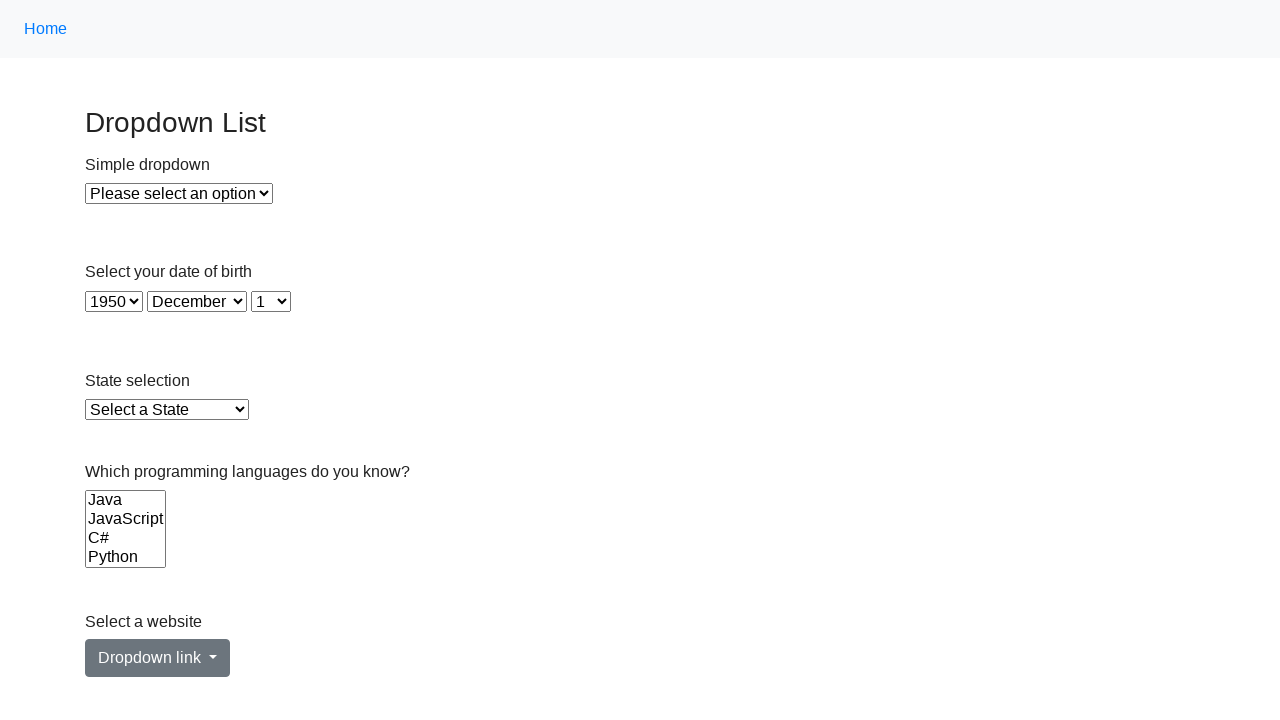

Selected day 1 from day dropdown on select#day
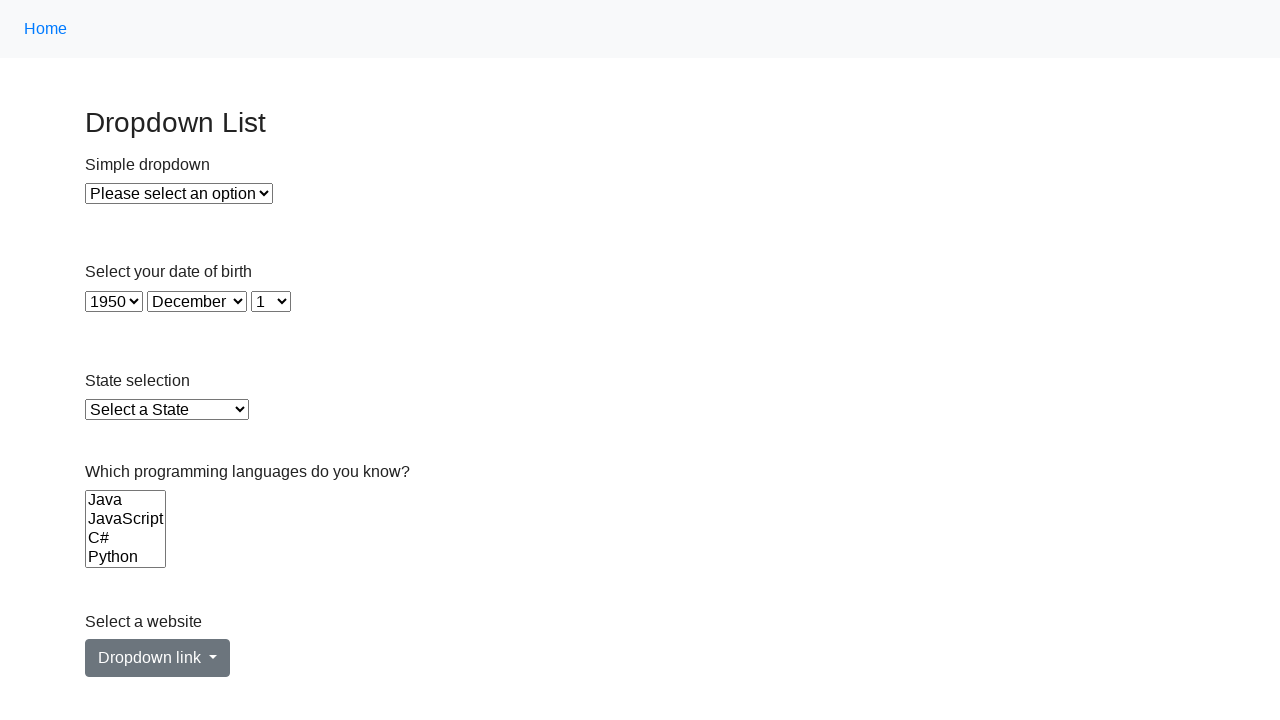

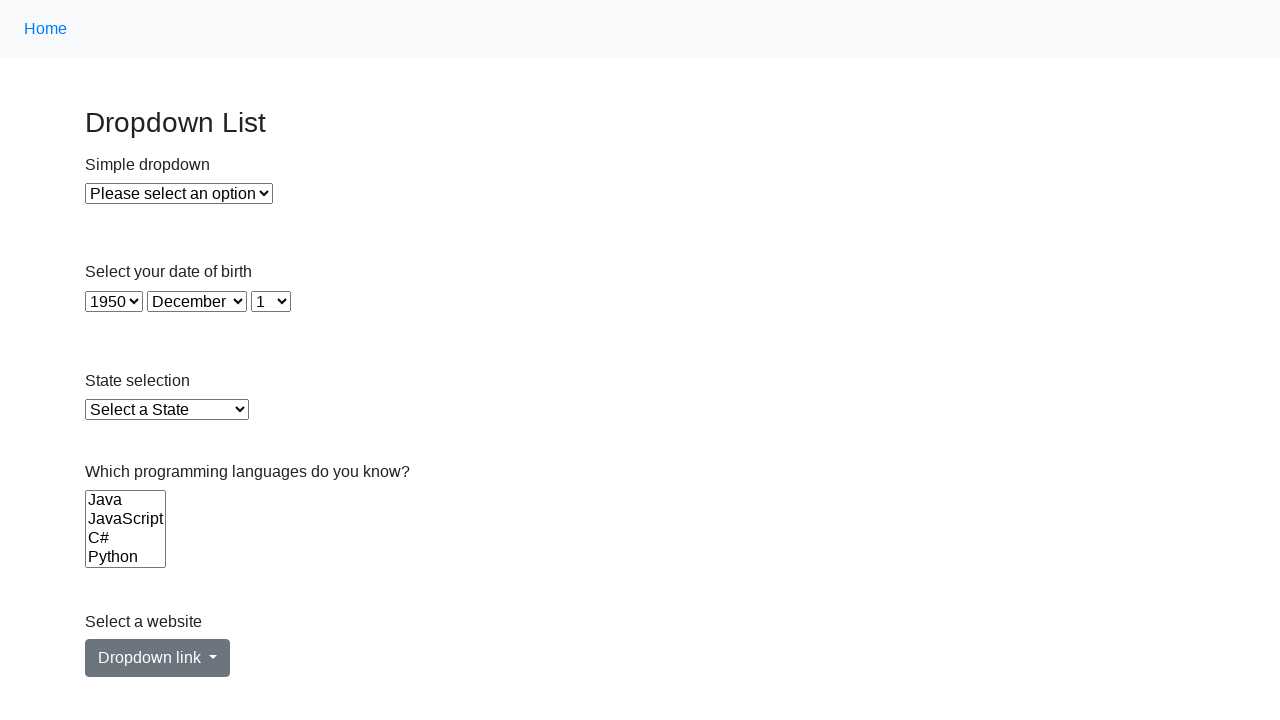